Tests checkbox functionality by locating two checkboxes and ensuring both are selected by clicking them if they are not already checked

Starting URL: https://the-internet.herokuapp.com/checkboxes

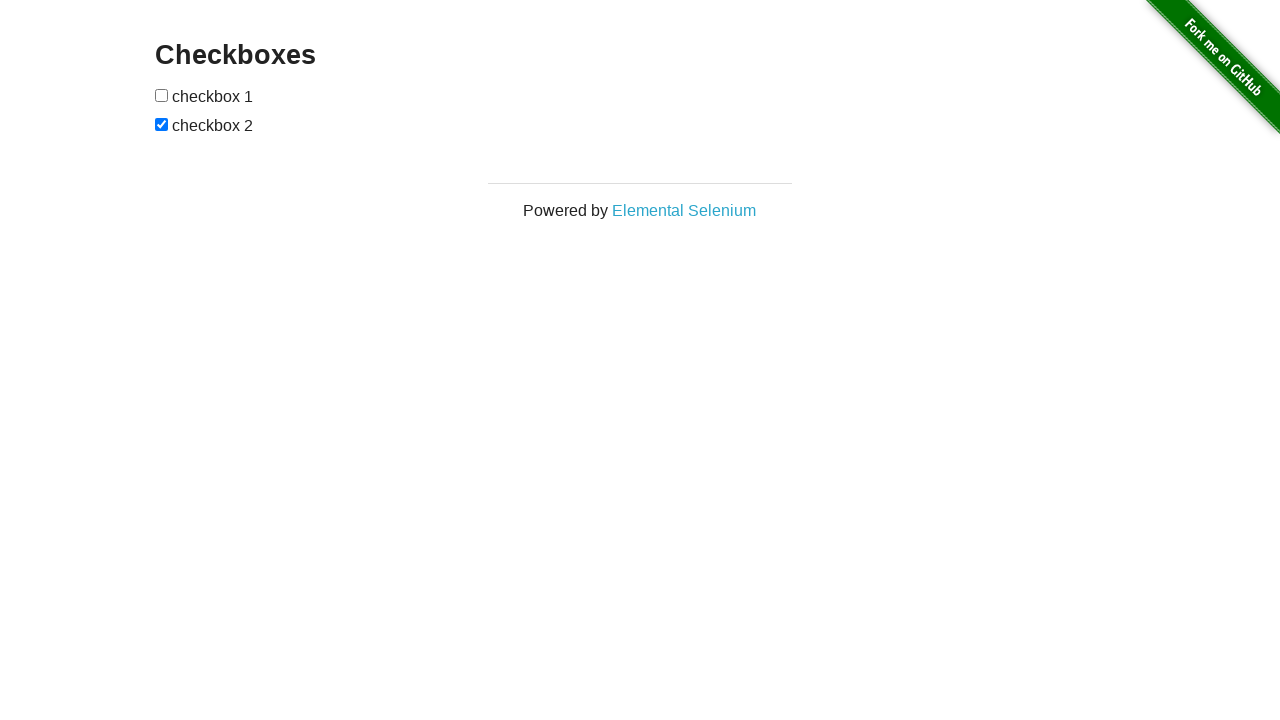

Located first checkbox element
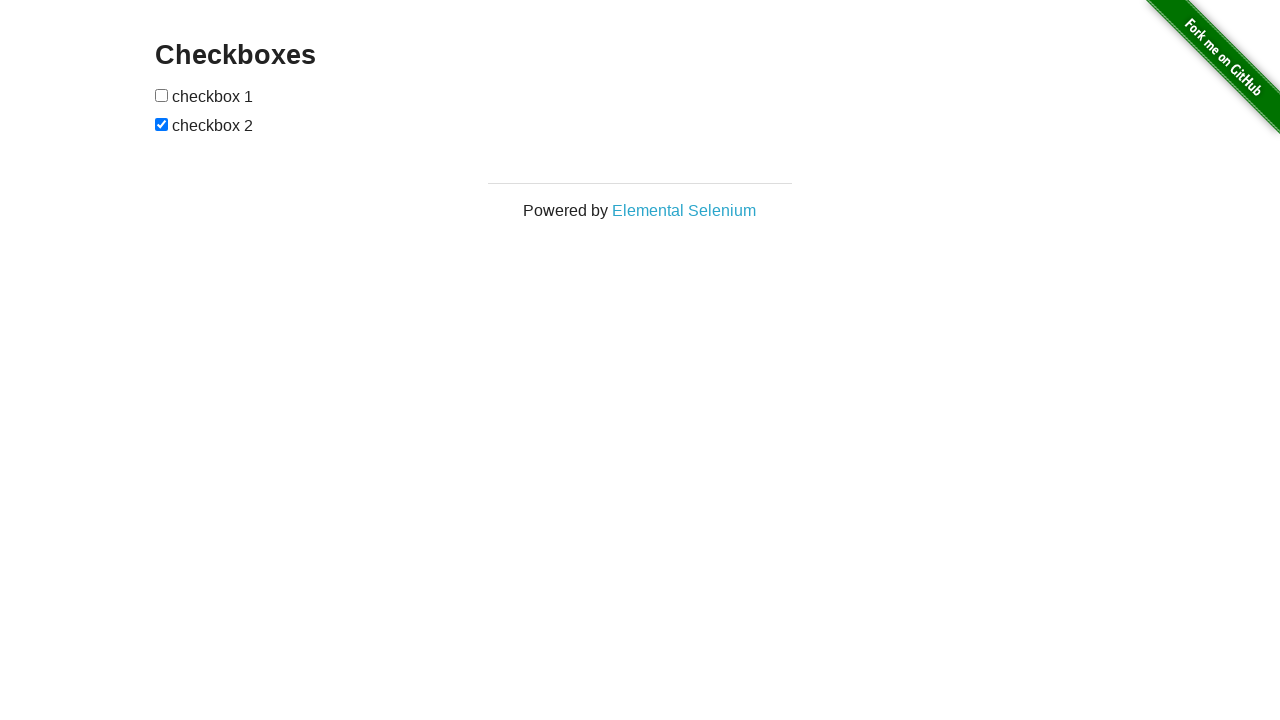

Located second checkbox element
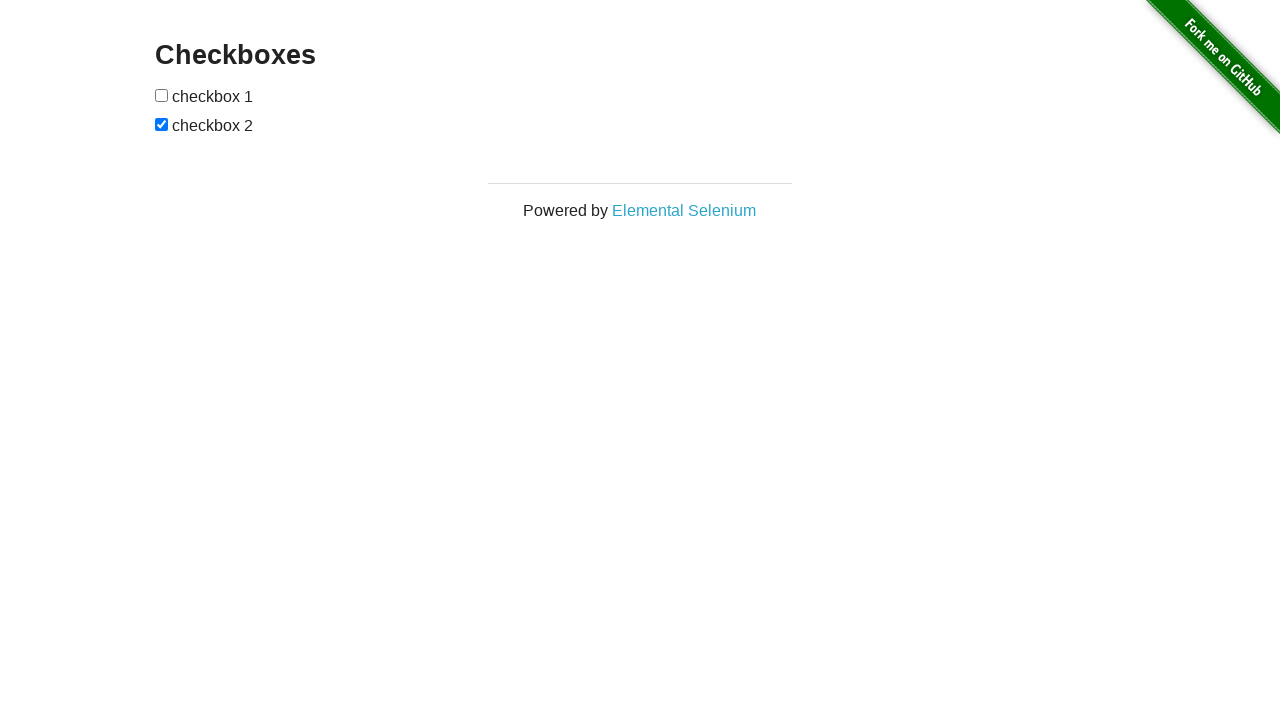

Checked if first checkbox is already selected
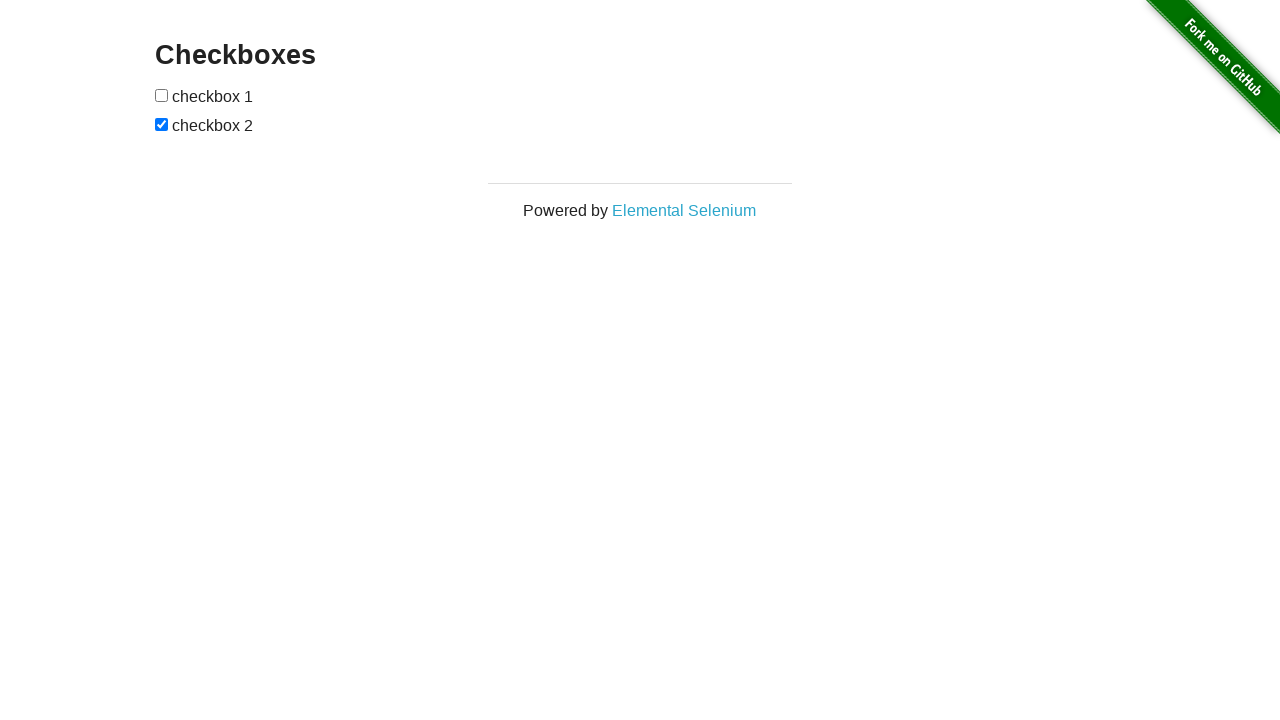

Clicked first checkbox to select it at (162, 95) on (//input[@type='checkbox'])[1]
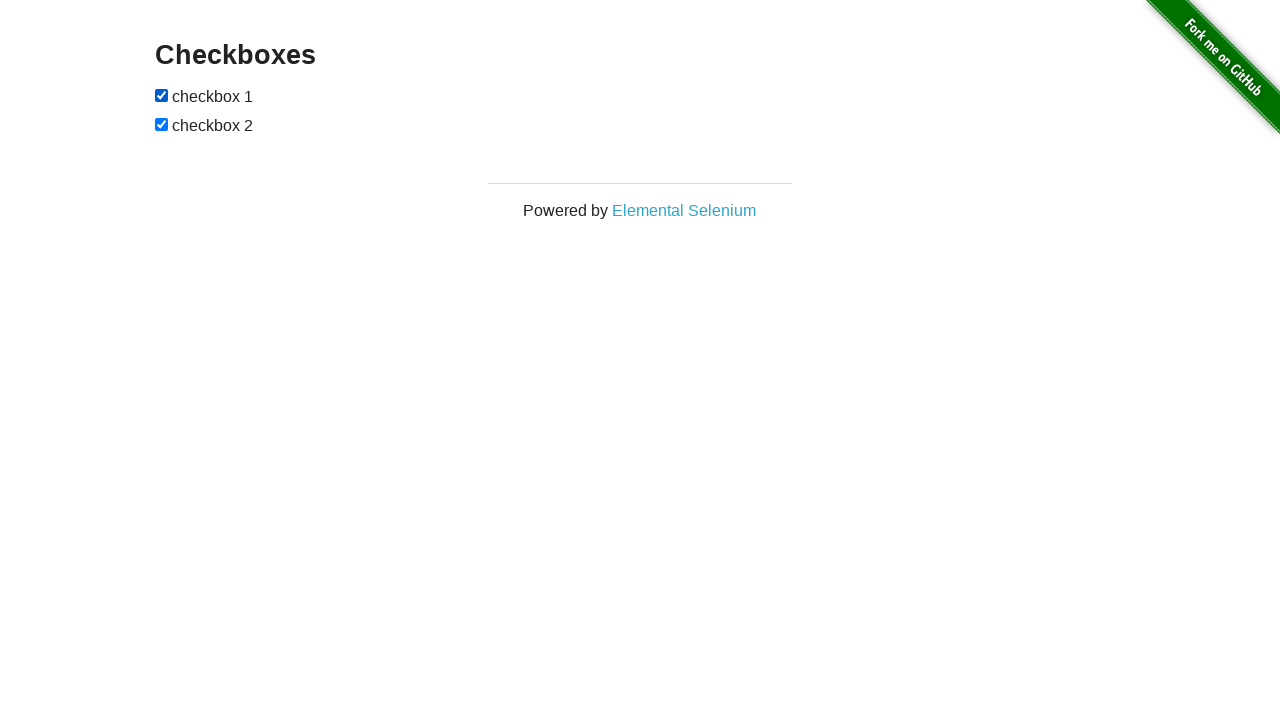

Second checkbox was already selected
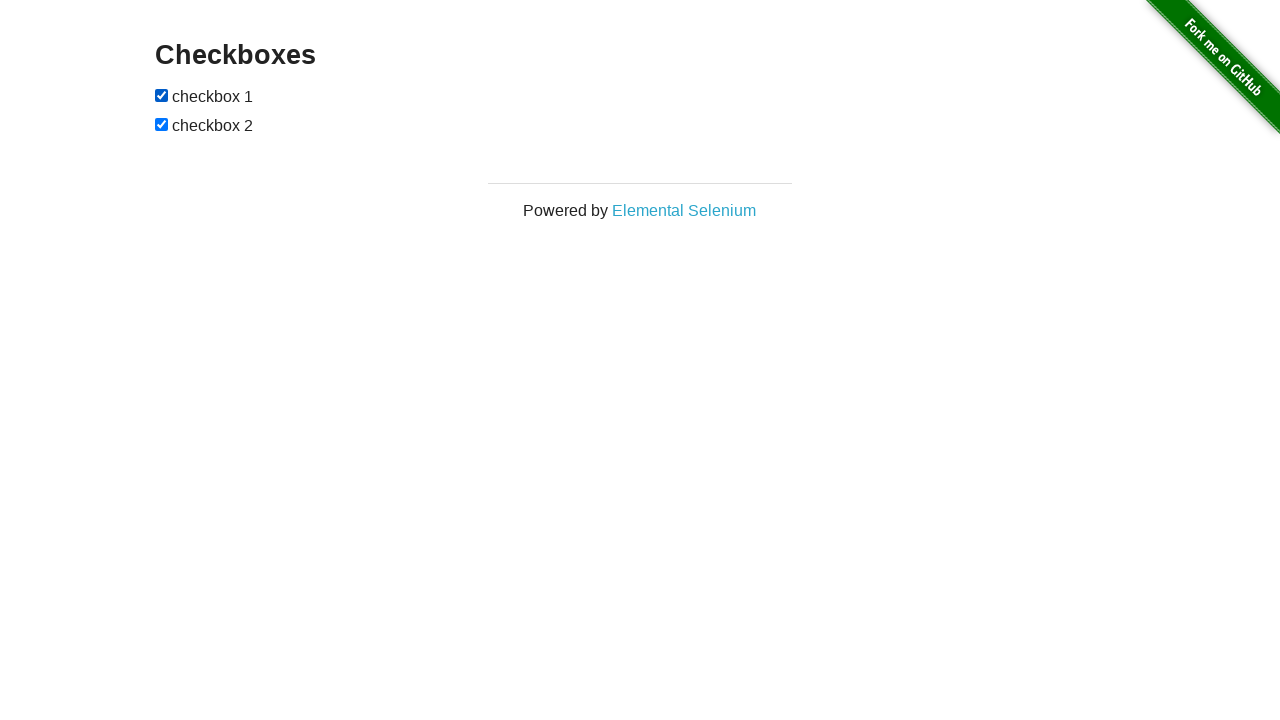

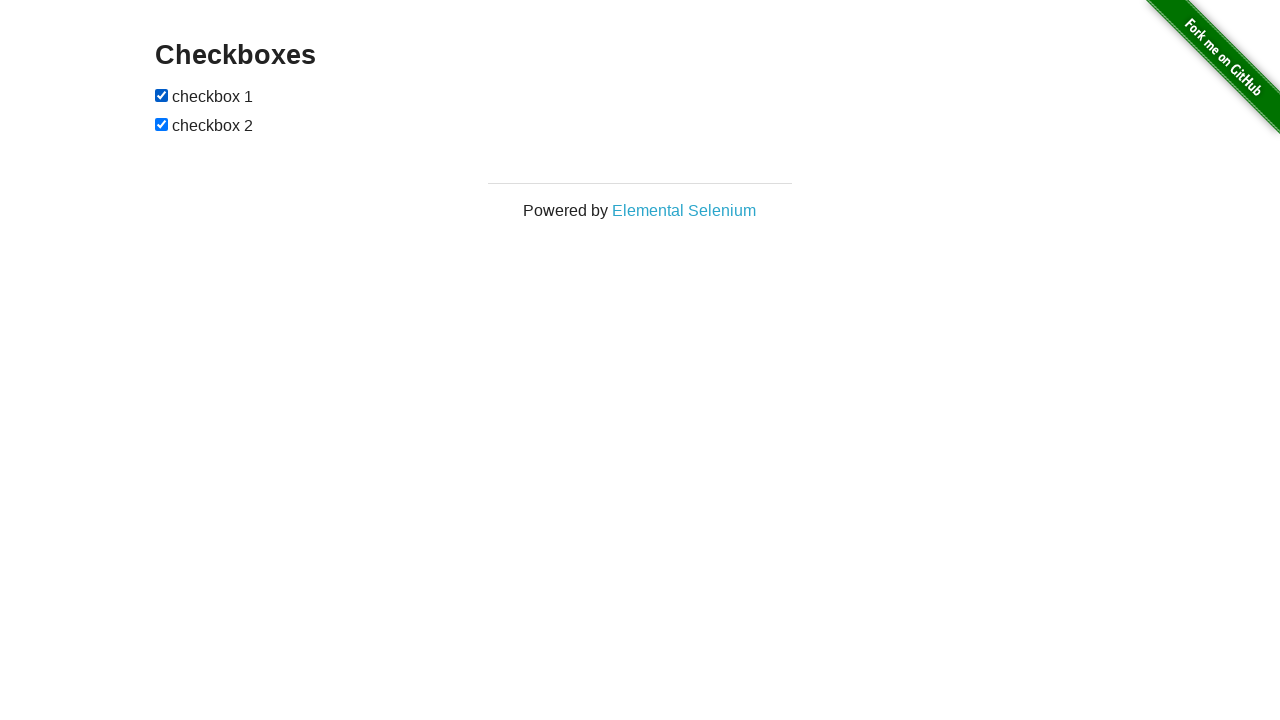